Tests JavaScript alert handling by clicking a delayed alert button and accepting the alert that appears after a delay.

Starting URL: https://qavbox.github.io/demo/alerts/

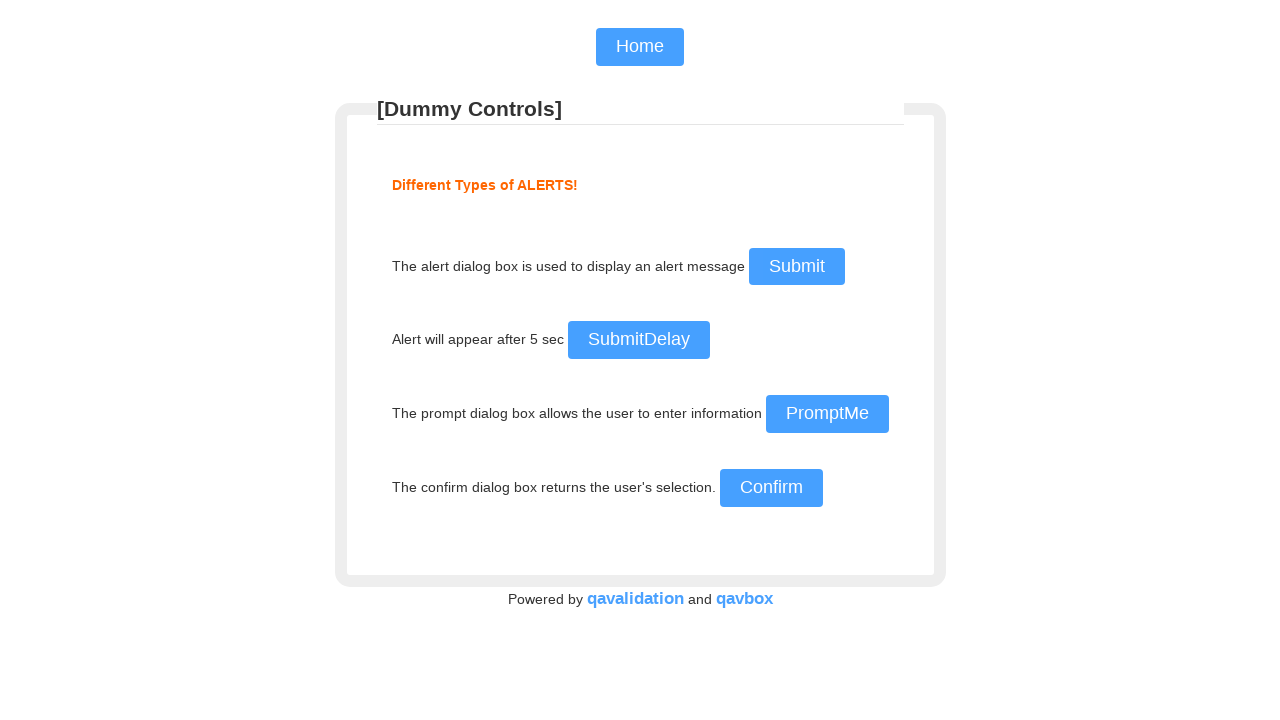

Clicked the delayed alert button at (638, 340) on #delayalert
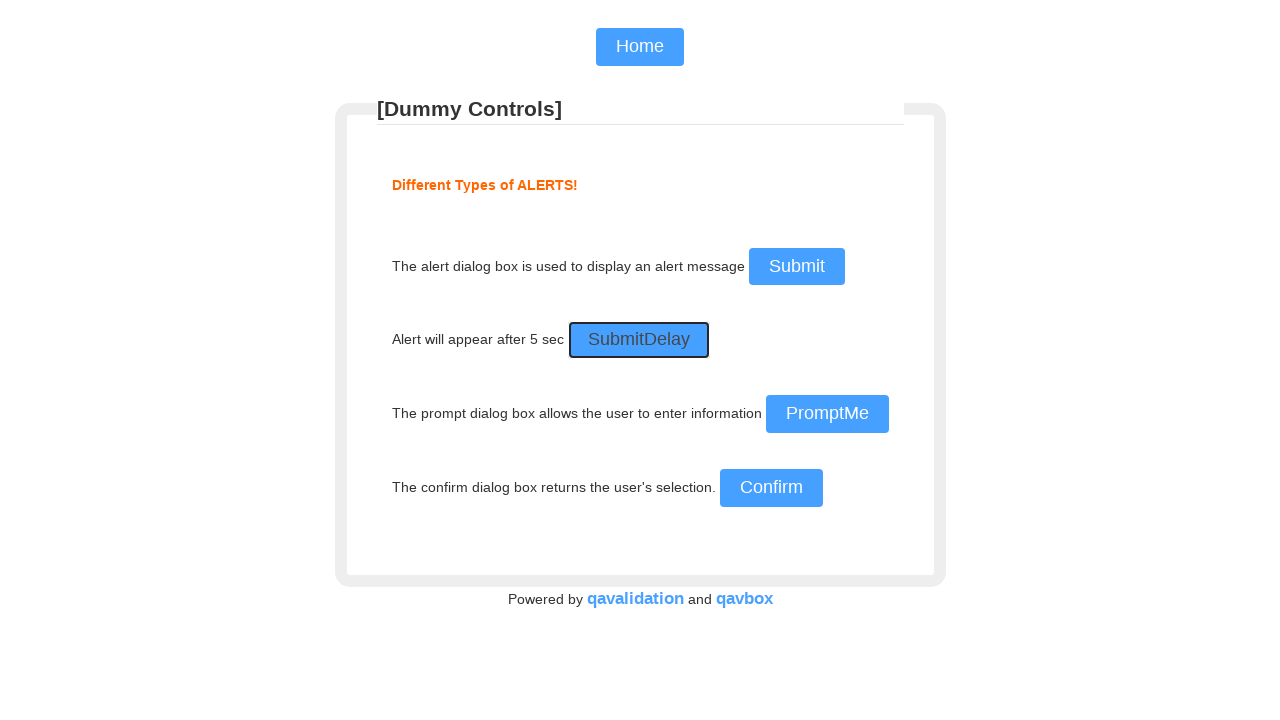

Set up dialog event handler to accept alerts
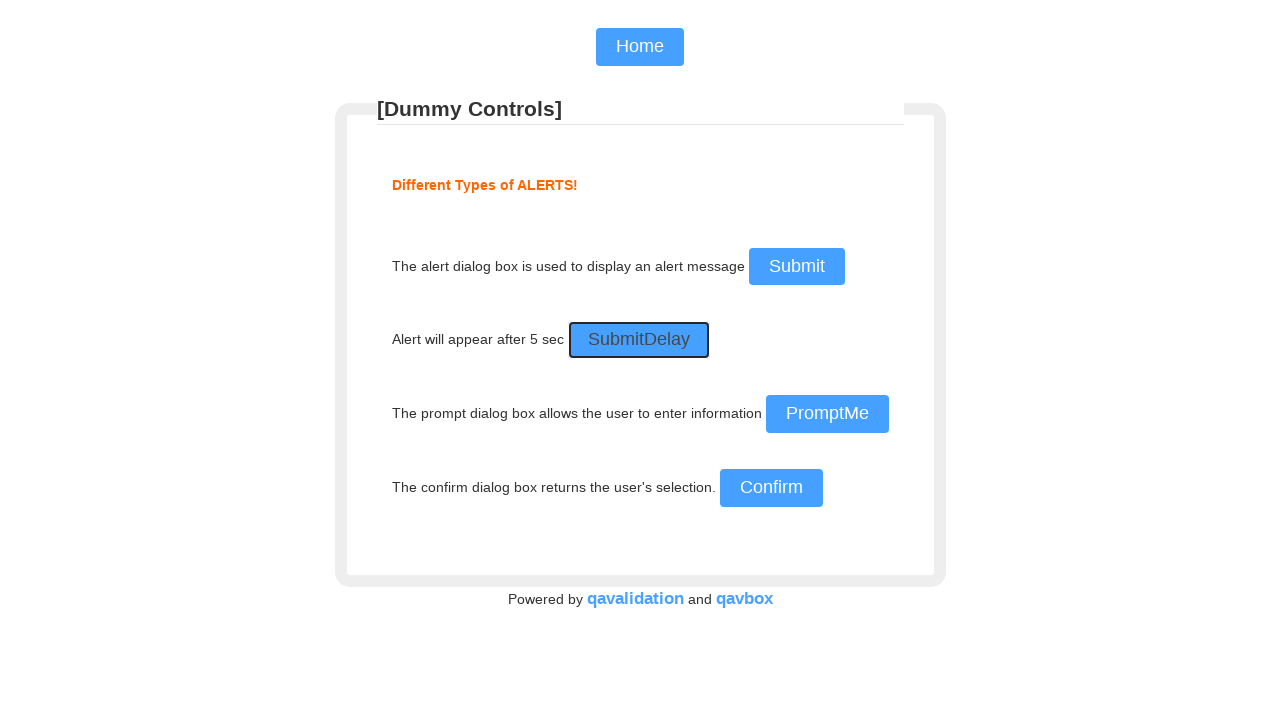

Waited 10 seconds for delayed alert to appear and be accepted
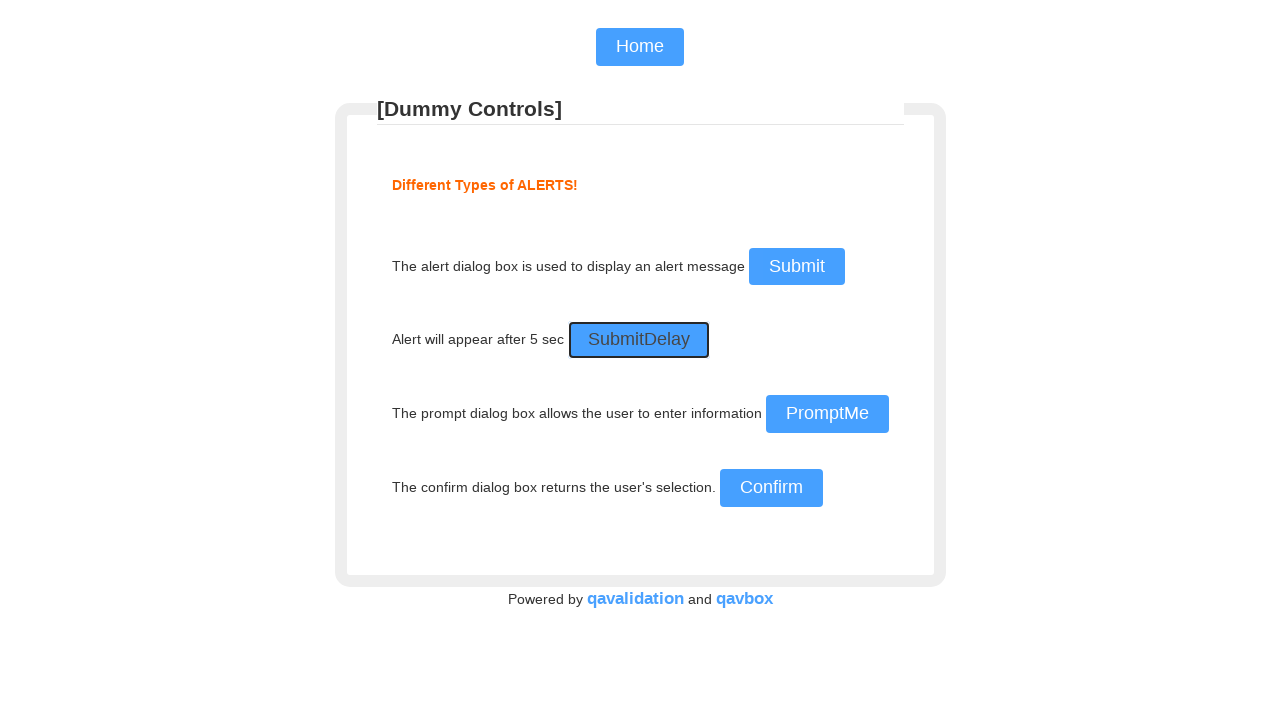

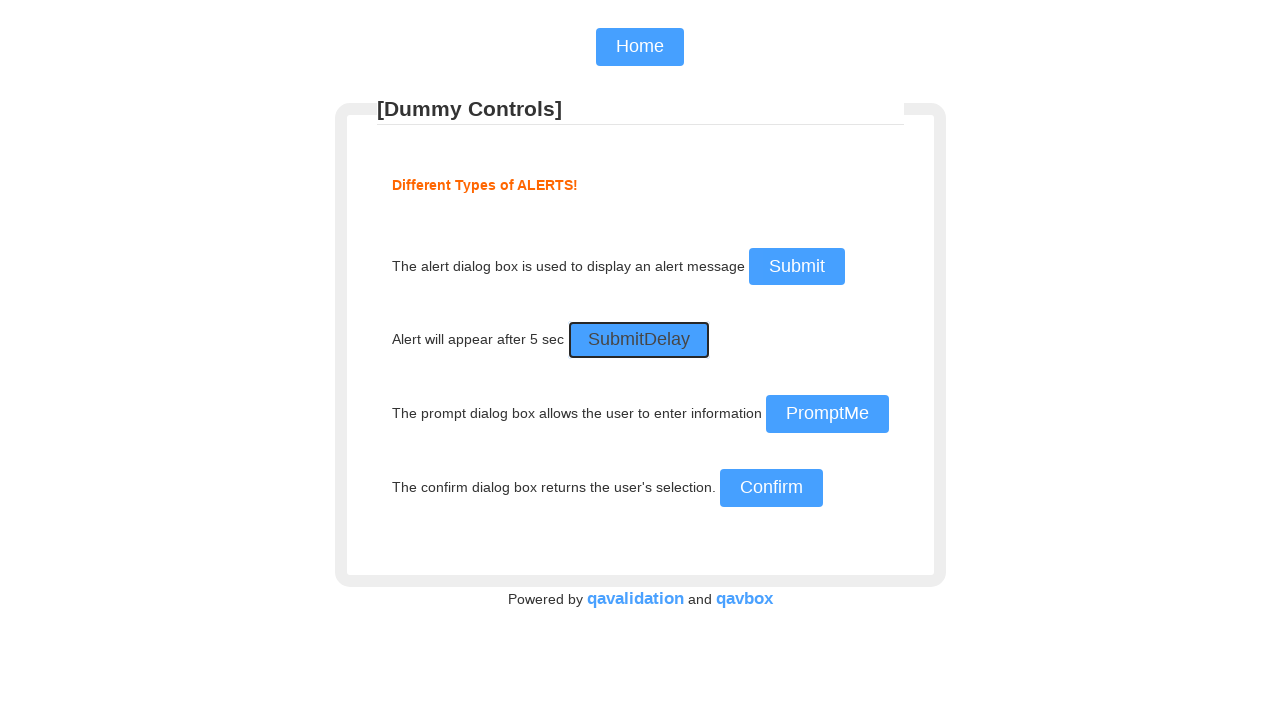